Navigates to WebdriverIO homepage and verifies the Get Started button is present

Starting URL: https://webdriver.io

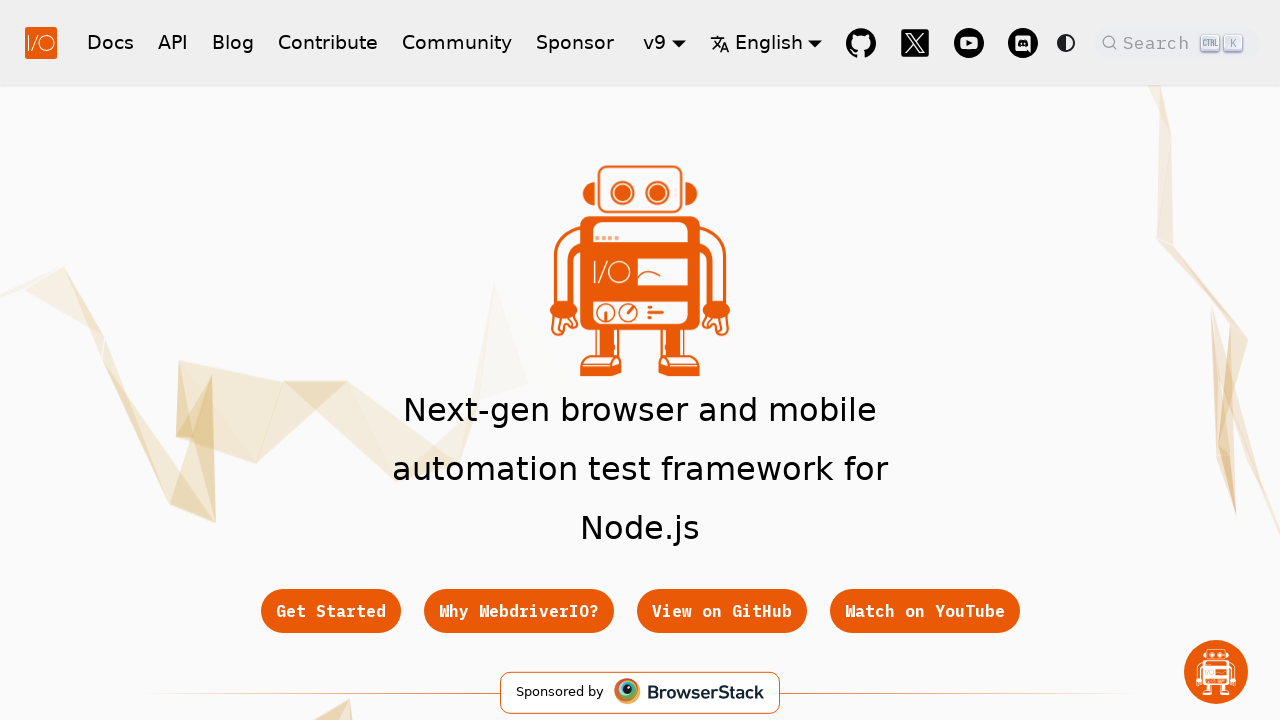

Waited for Get Started button to be visible
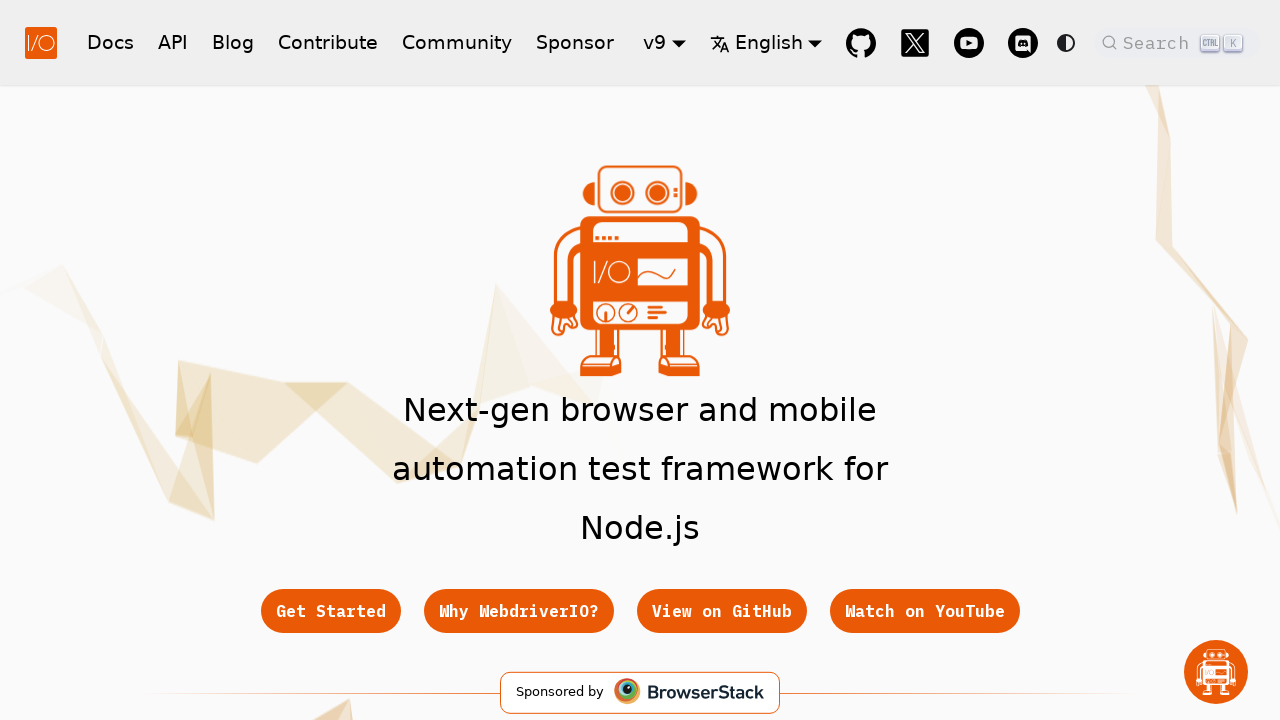

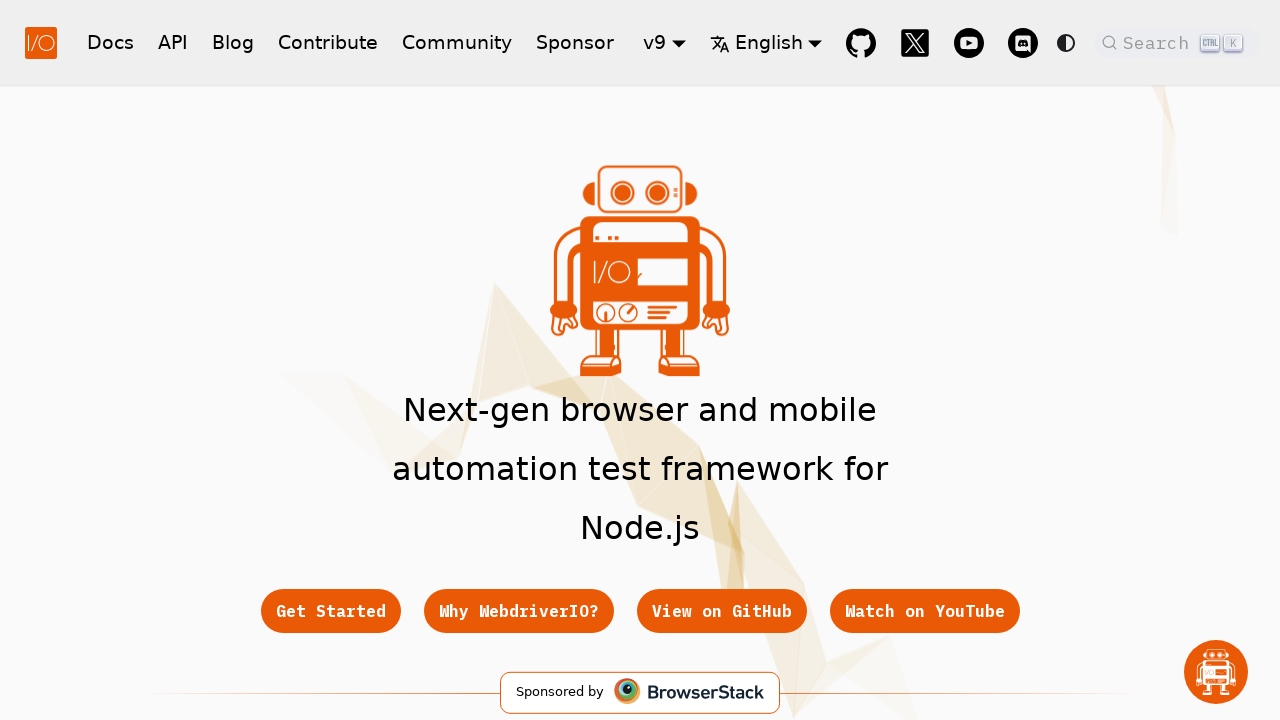